Tests the search functionality on Python.org by entering a search query "pycon" in the search box and submitting it, then verifying results are found.

Starting URL: http://www.python.org

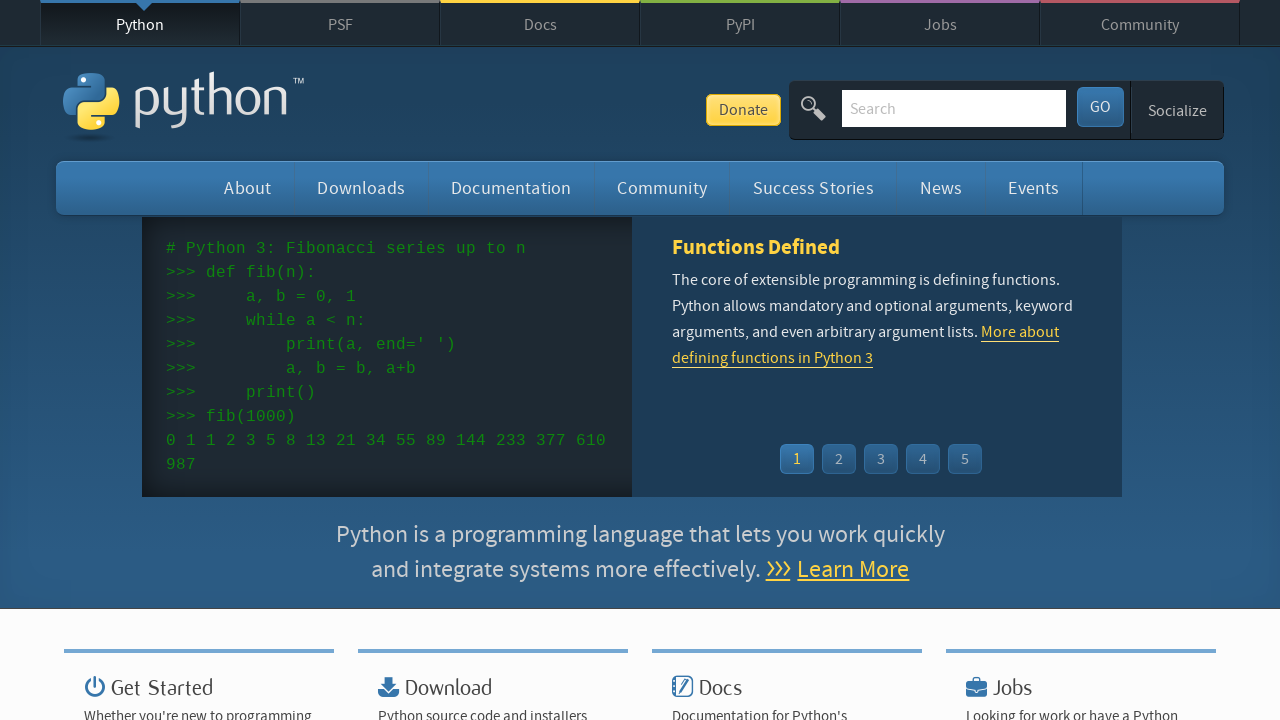

Verified Python.org page loaded successfully by checking title
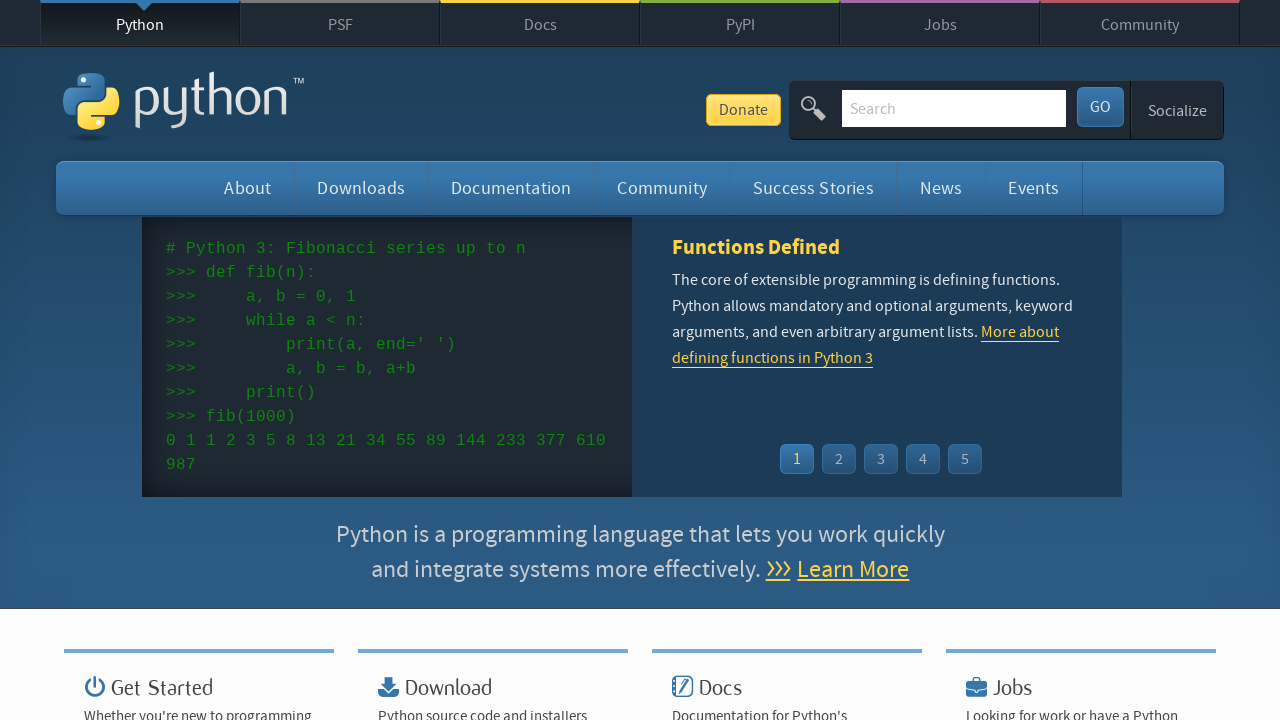

Filled search box with query 'pycon' on input[name='q']
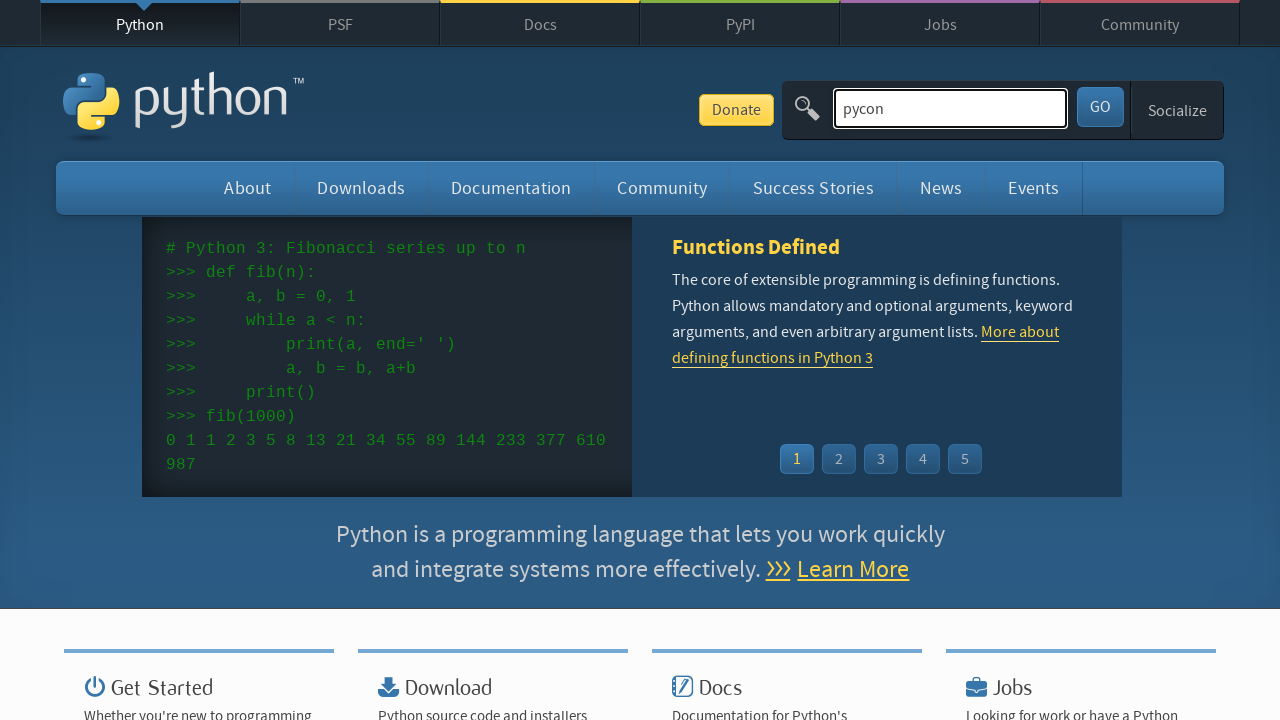

Submitted search by pressing Enter on input[name='q']
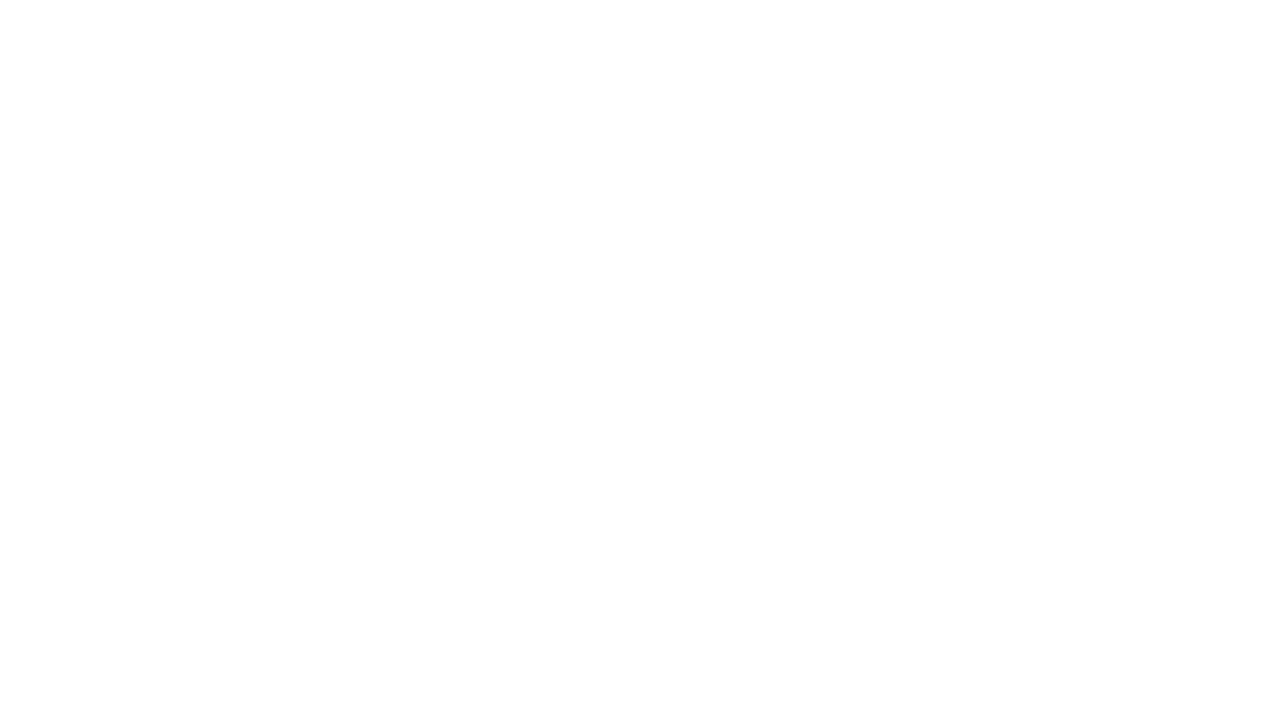

Waited for network idle after search submission
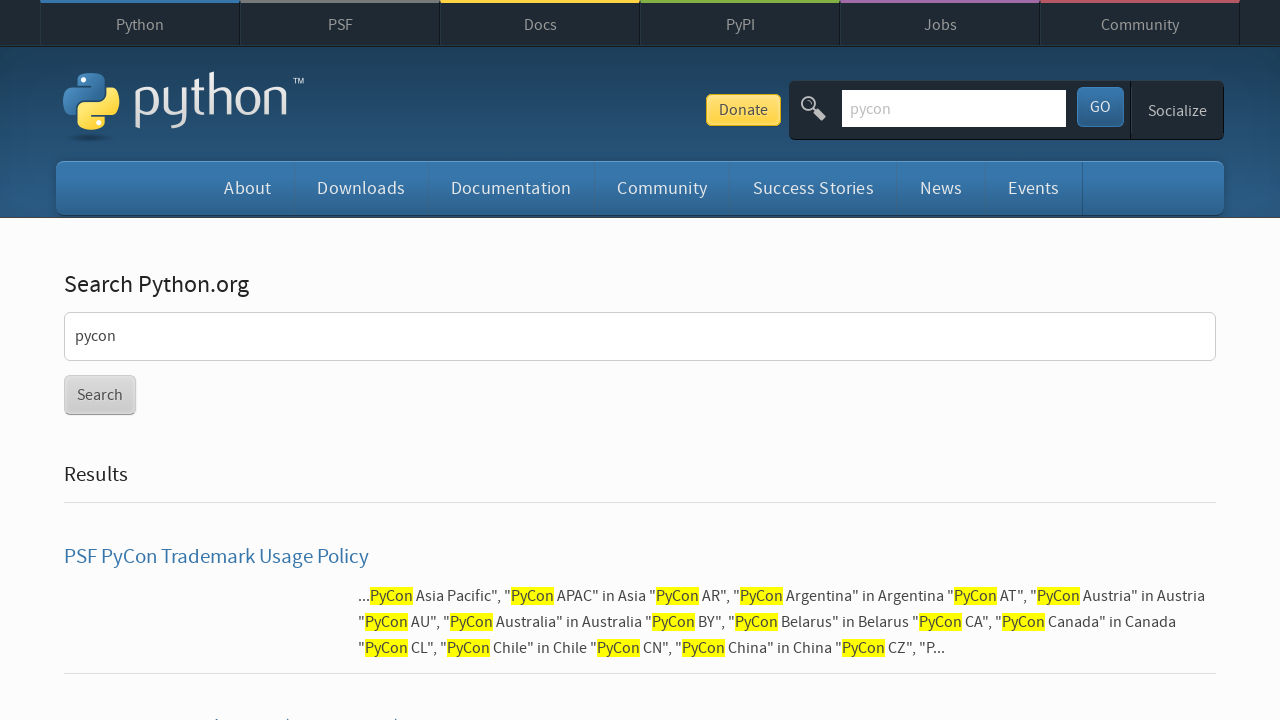

Verified search results were found for 'pycon'
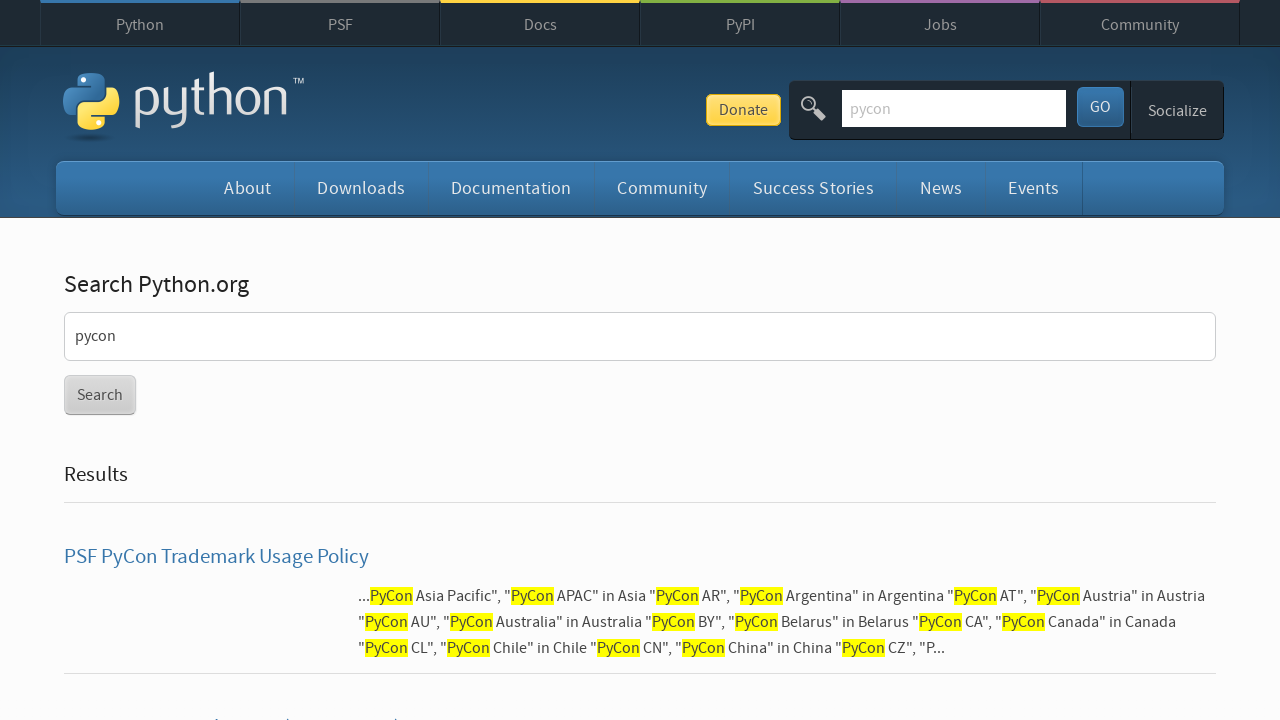

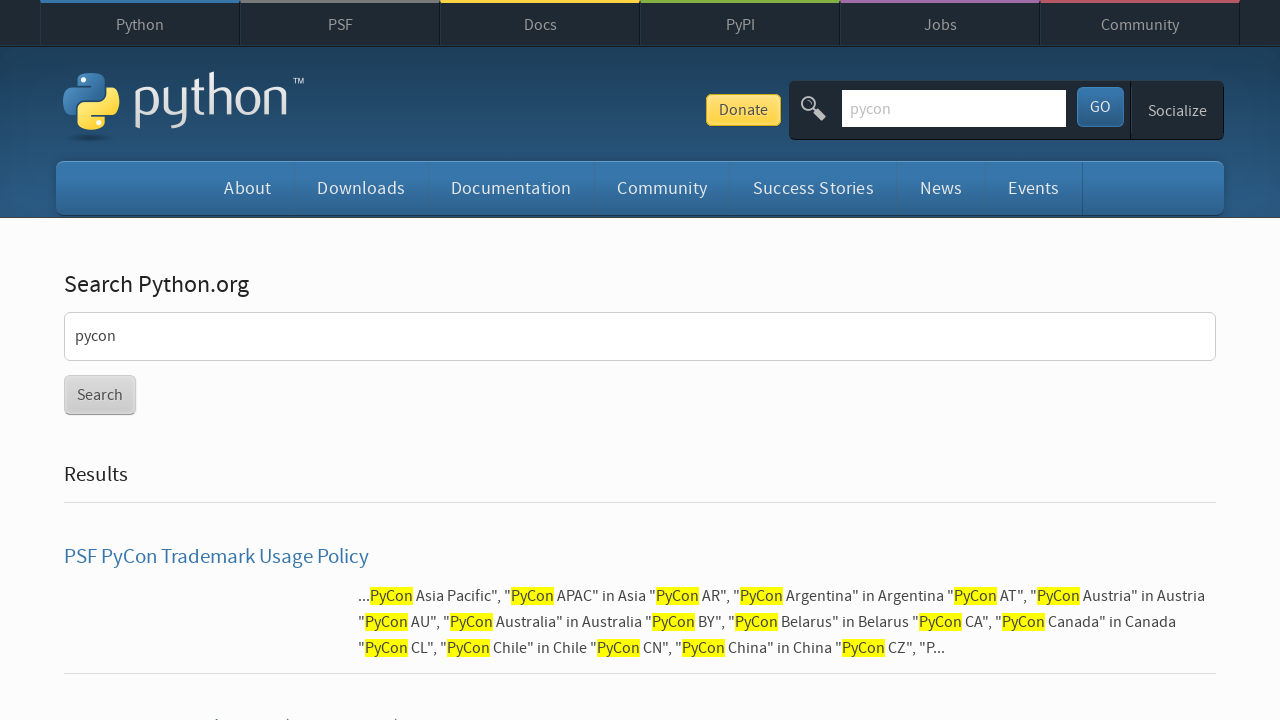